Tests the Disappearing Elements page by navigating to it, verifying navigation buttons are displayed, then clicking the Home button to return to the main page.

Starting URL: https://the-internet.herokuapp.com/

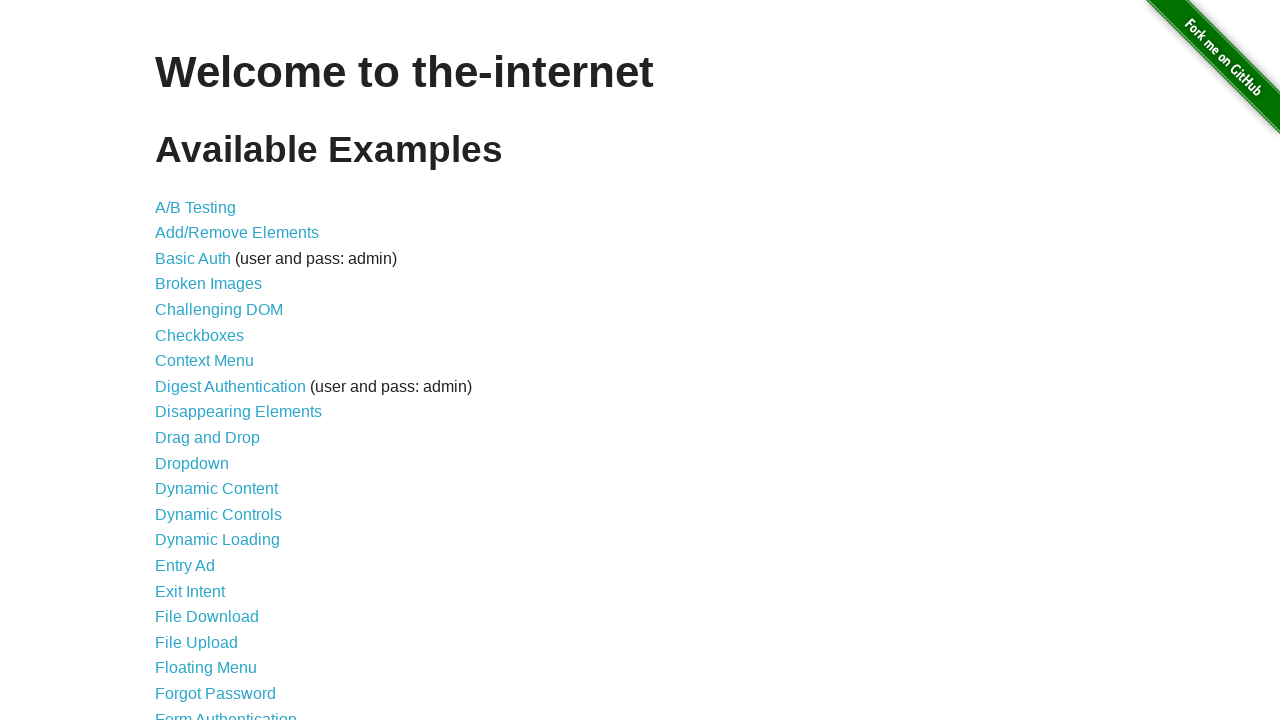

Clicked on Disappearing Elements link at (238, 412) on xpath=//*[contains(text(),'Disappearing Elements')]
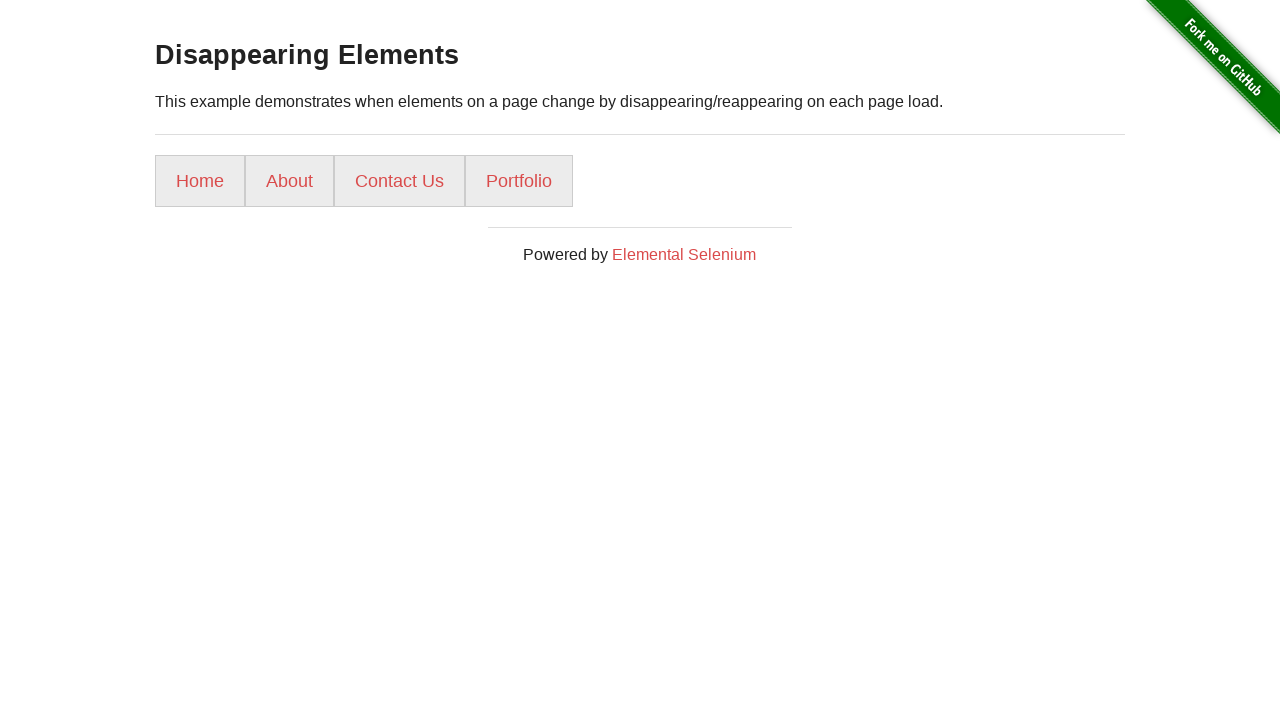

Navigated to Disappearing Elements page
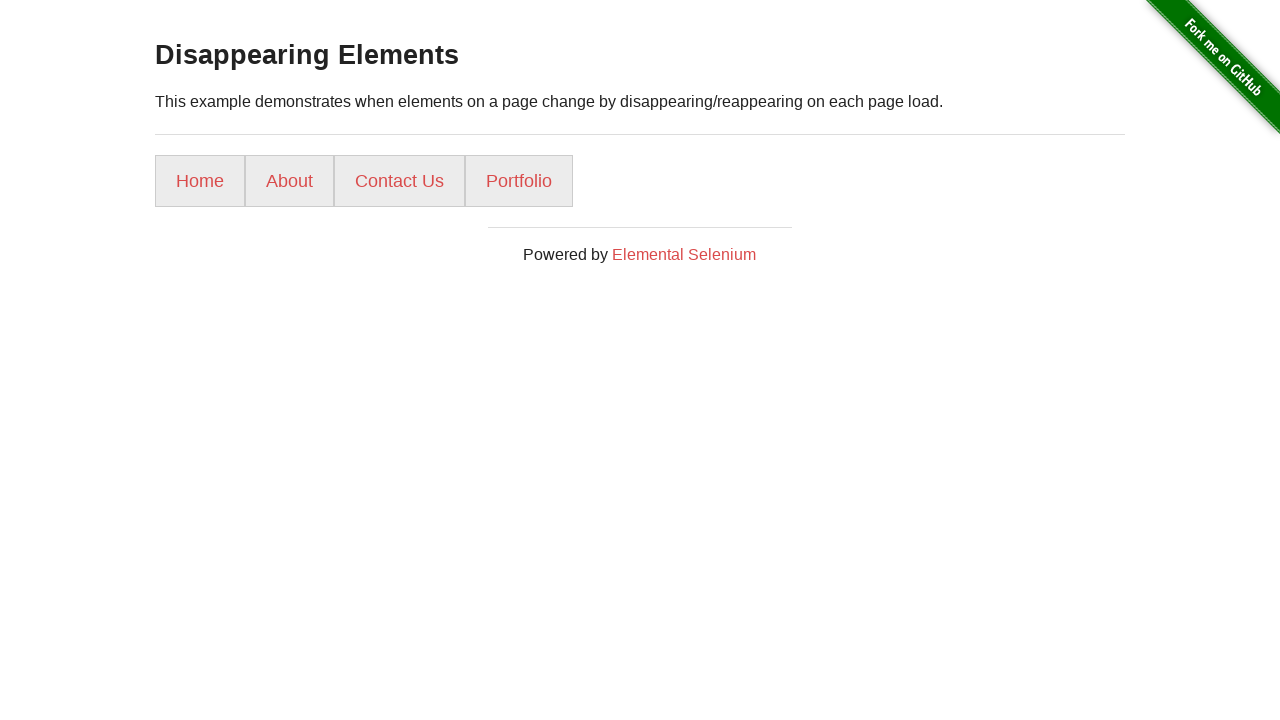

Page title loaded
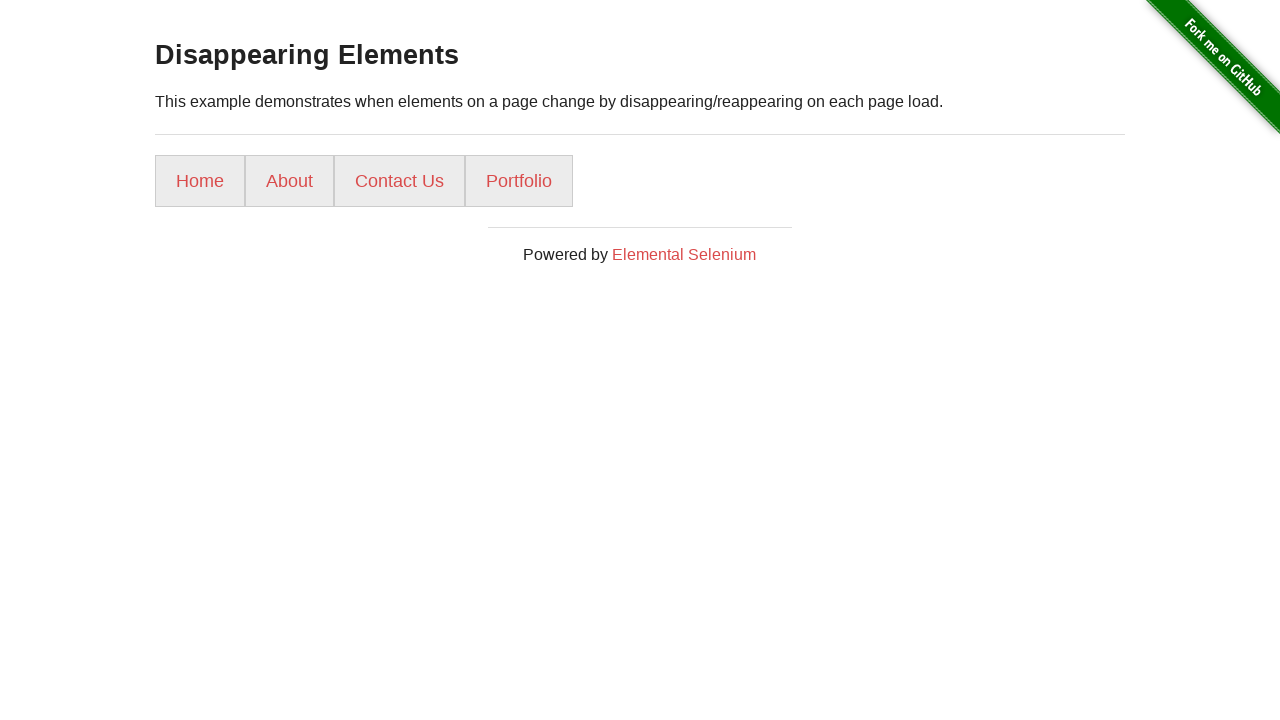

Home button is displayed
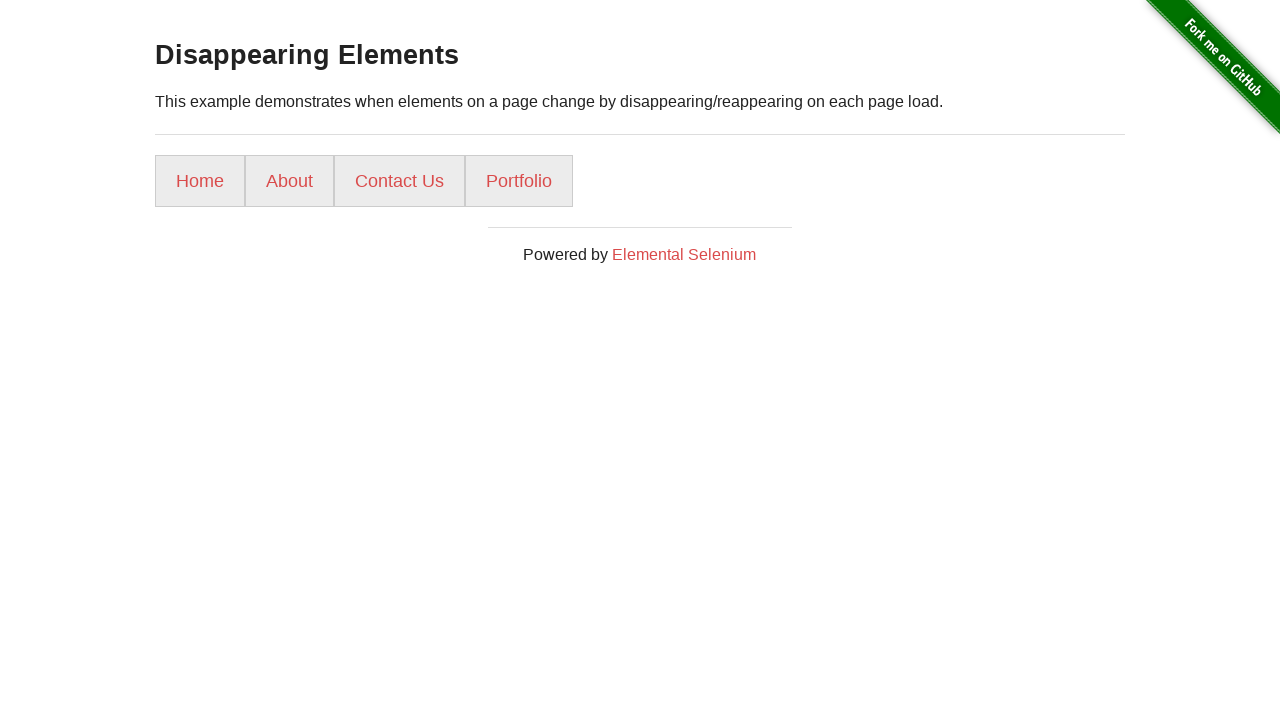

About button is displayed
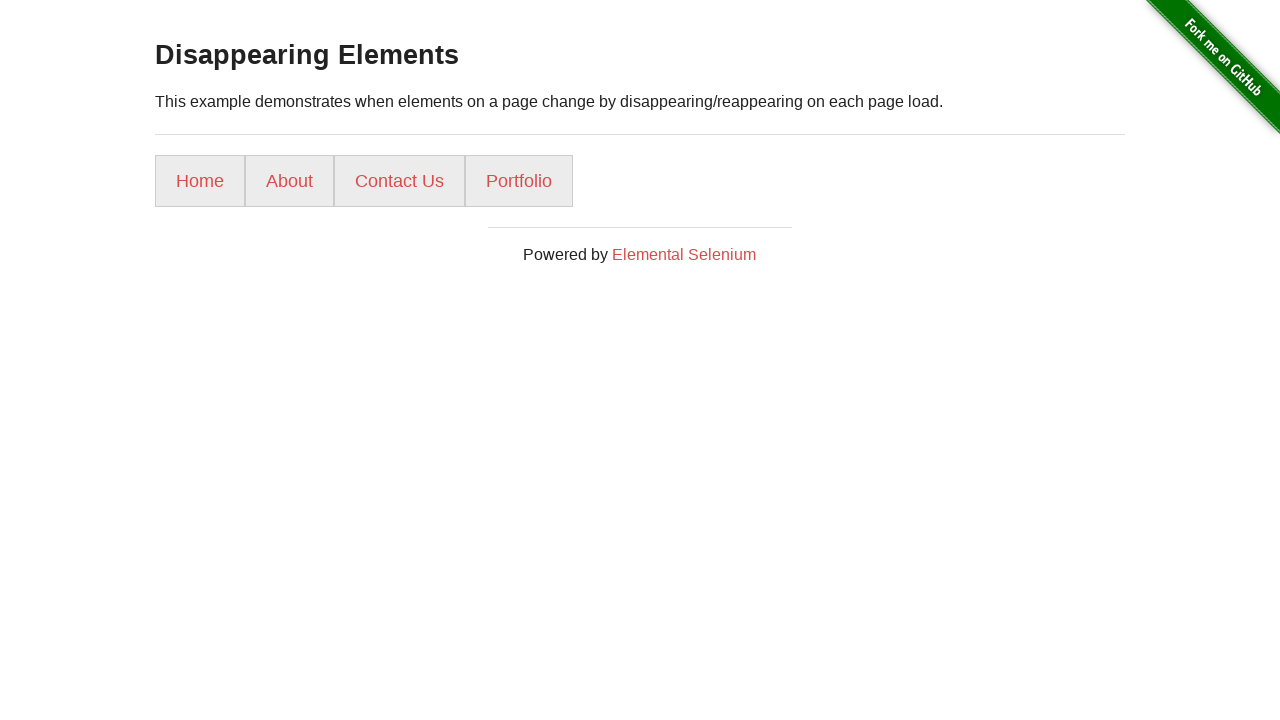

Contact Us button is displayed
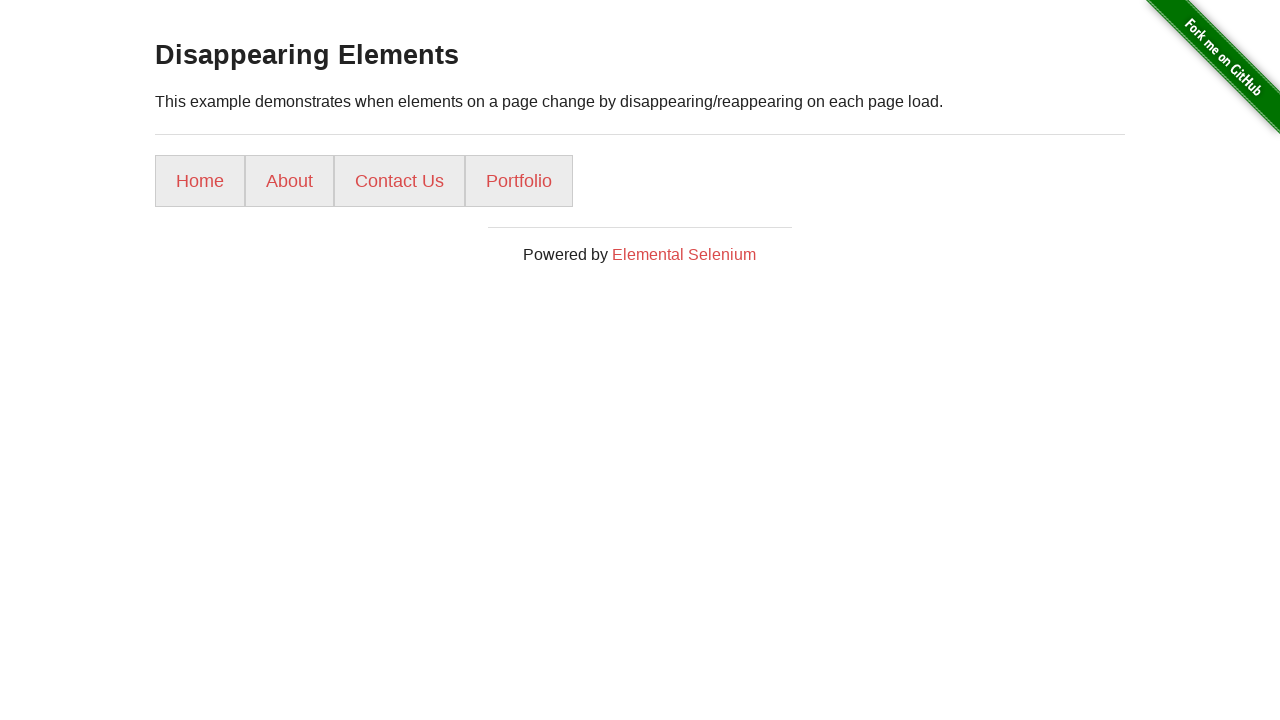

Portfolio button is displayed
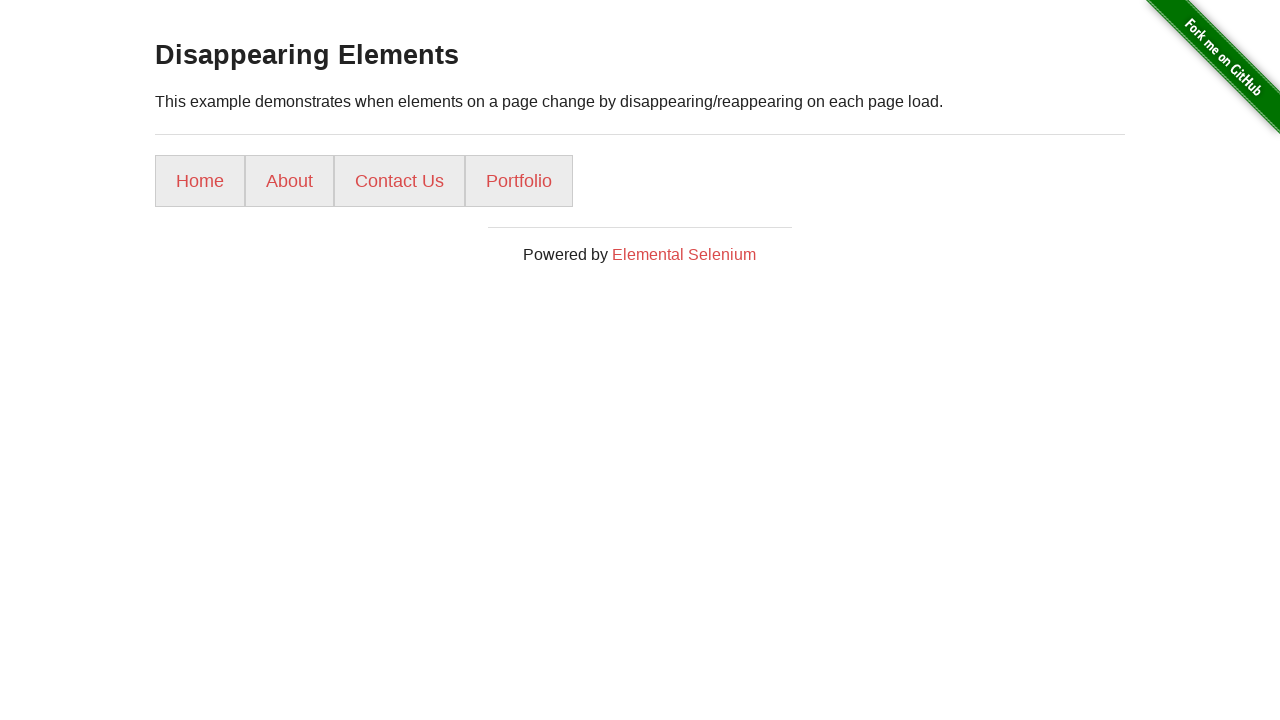

Clicked Home button at (200, 181) on xpath=//*[contains(text(),'Home')]
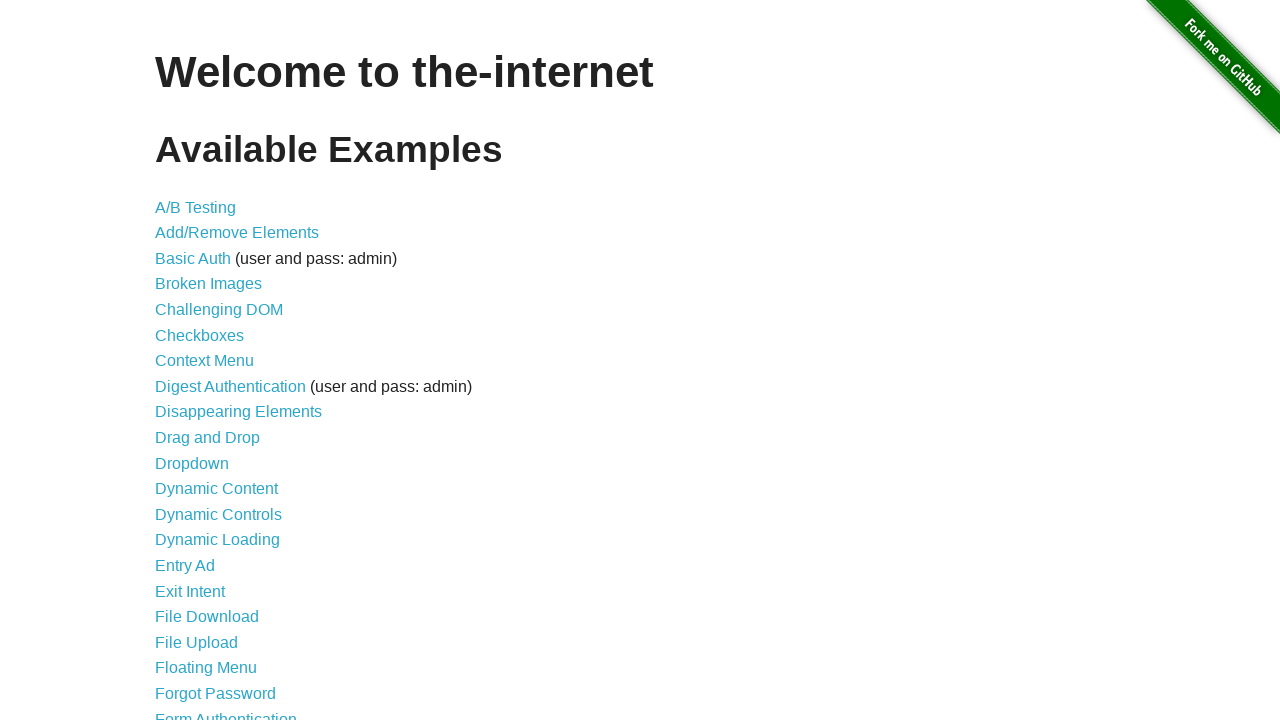

Navigated back to main page
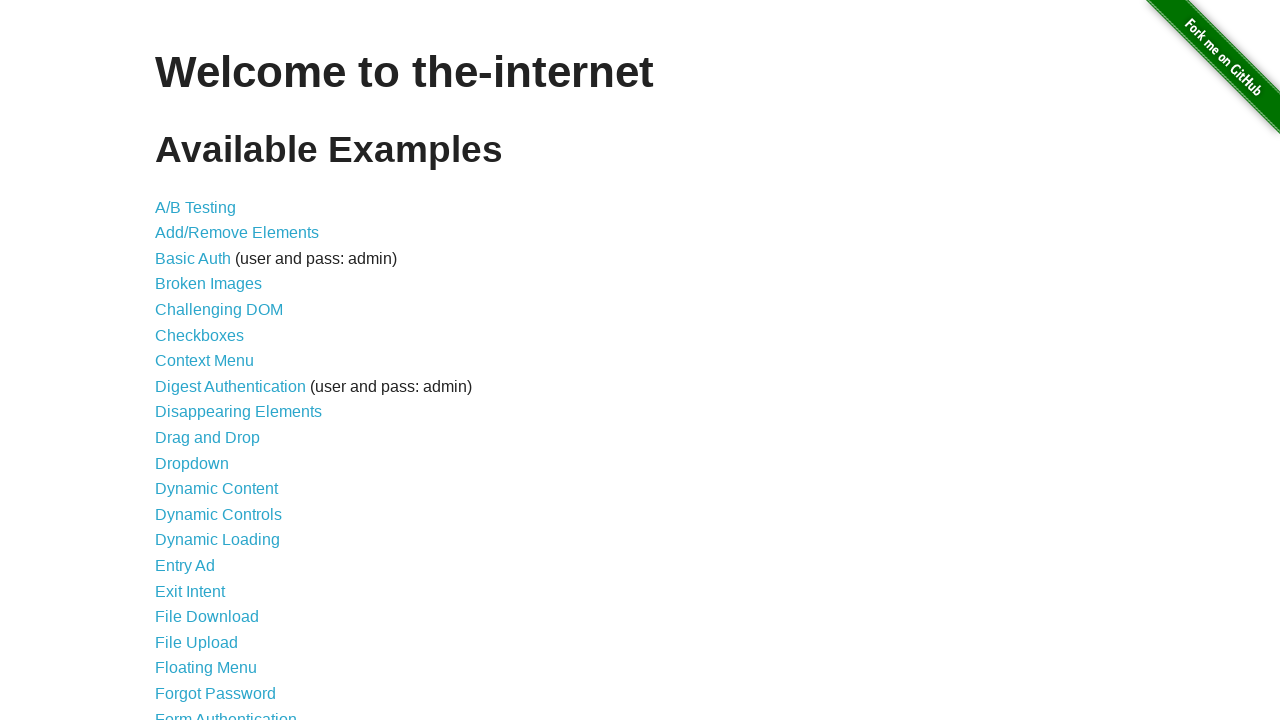

Main page h1 heading is displayed
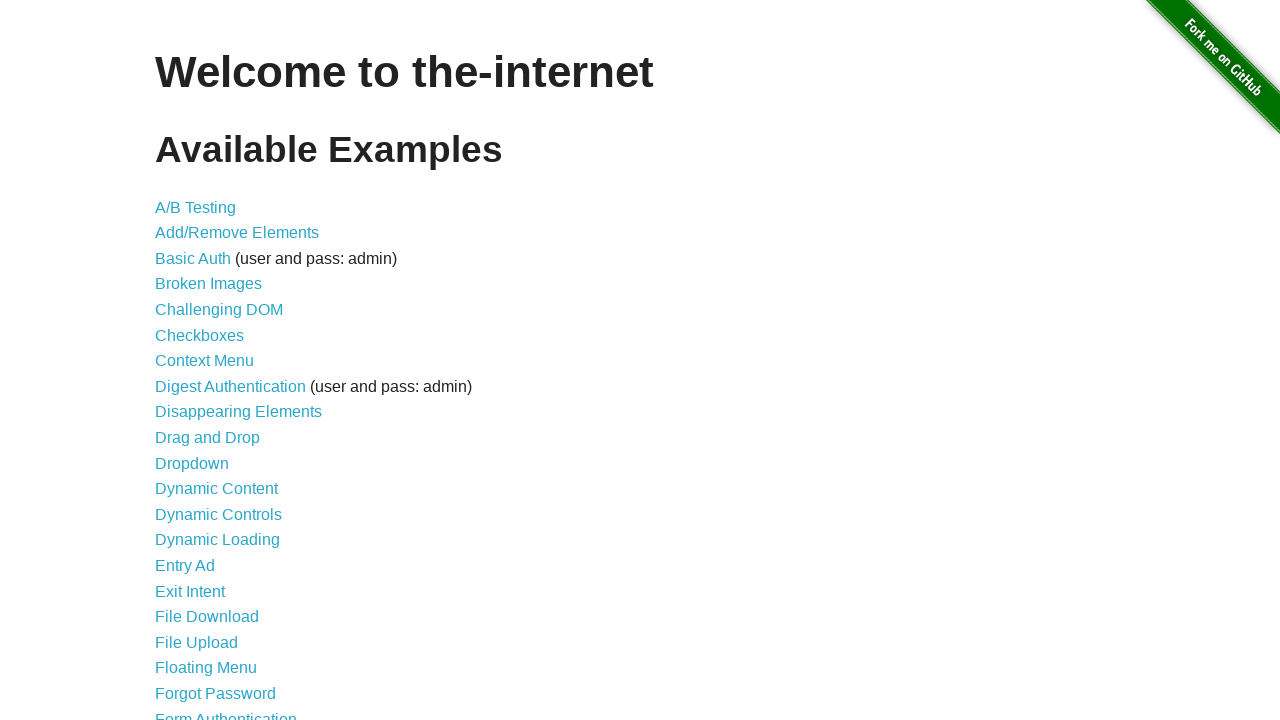

Main page h2 heading is displayed
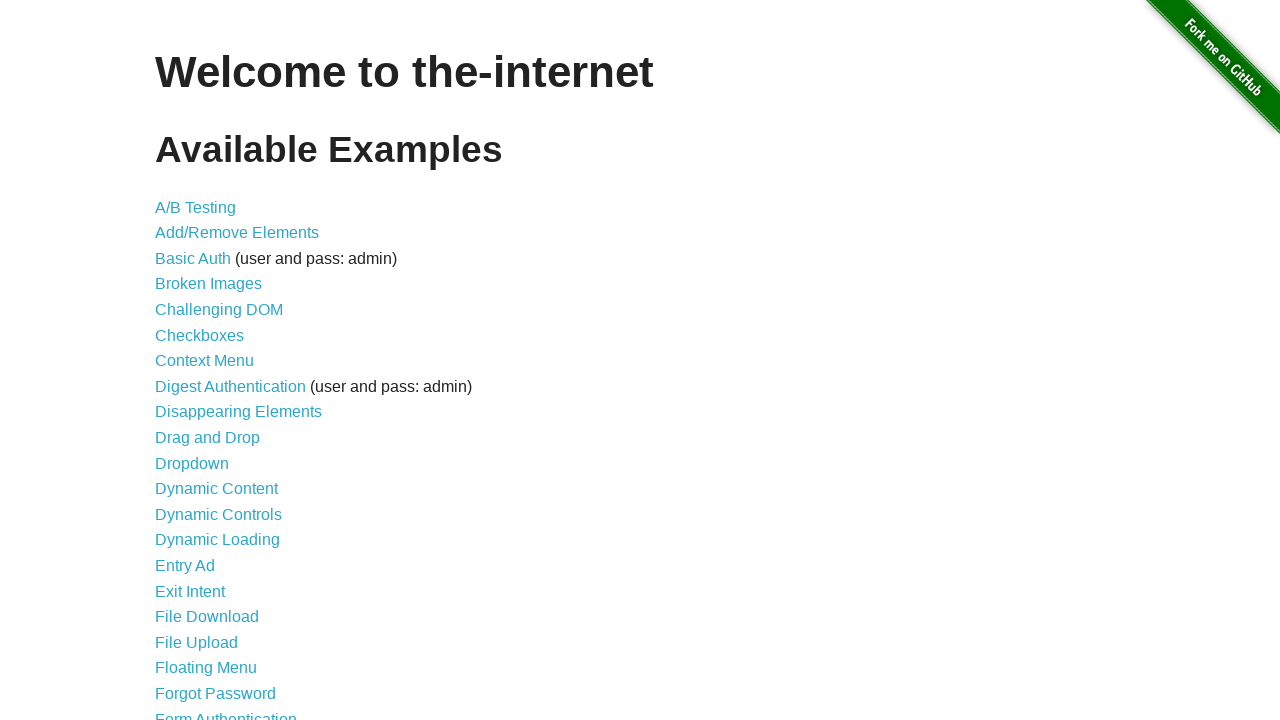

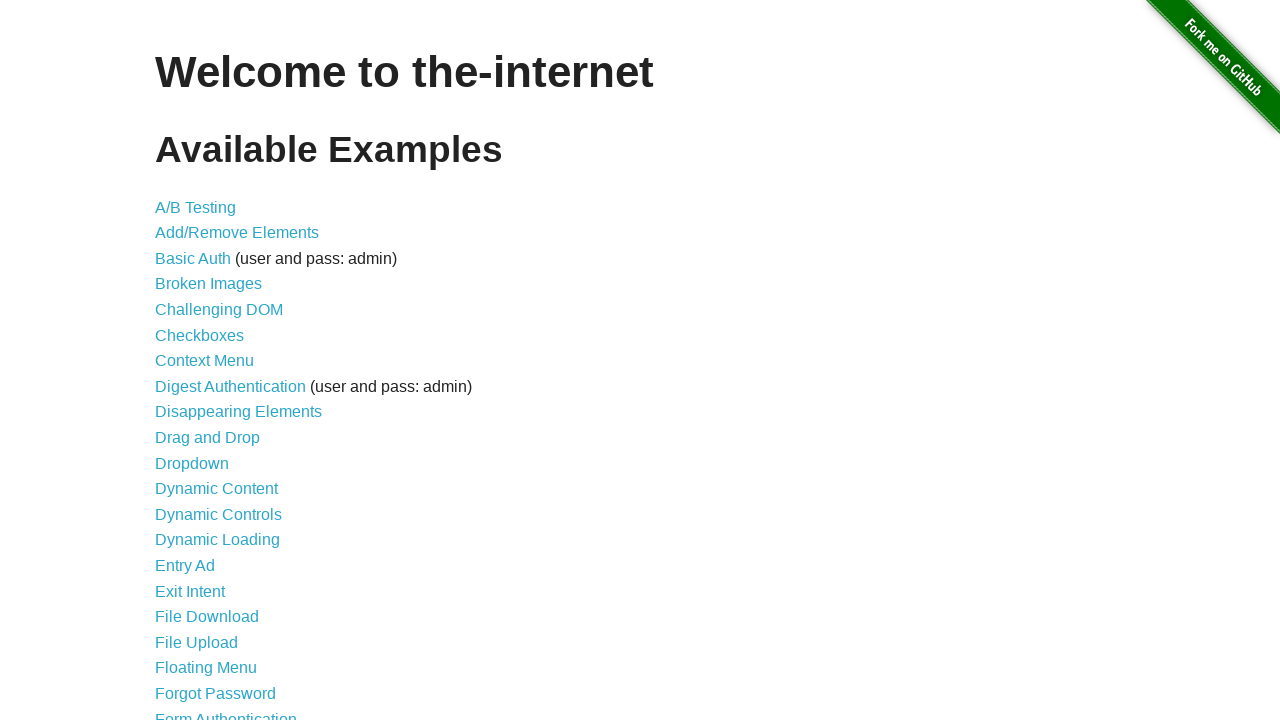